Tests adding a deposit to a customer account by selecting a user, navigating to deposit, and entering an amount

Starting URL: https://www.globalsqa.com/angularJs-protractor/BankingProject/#/login

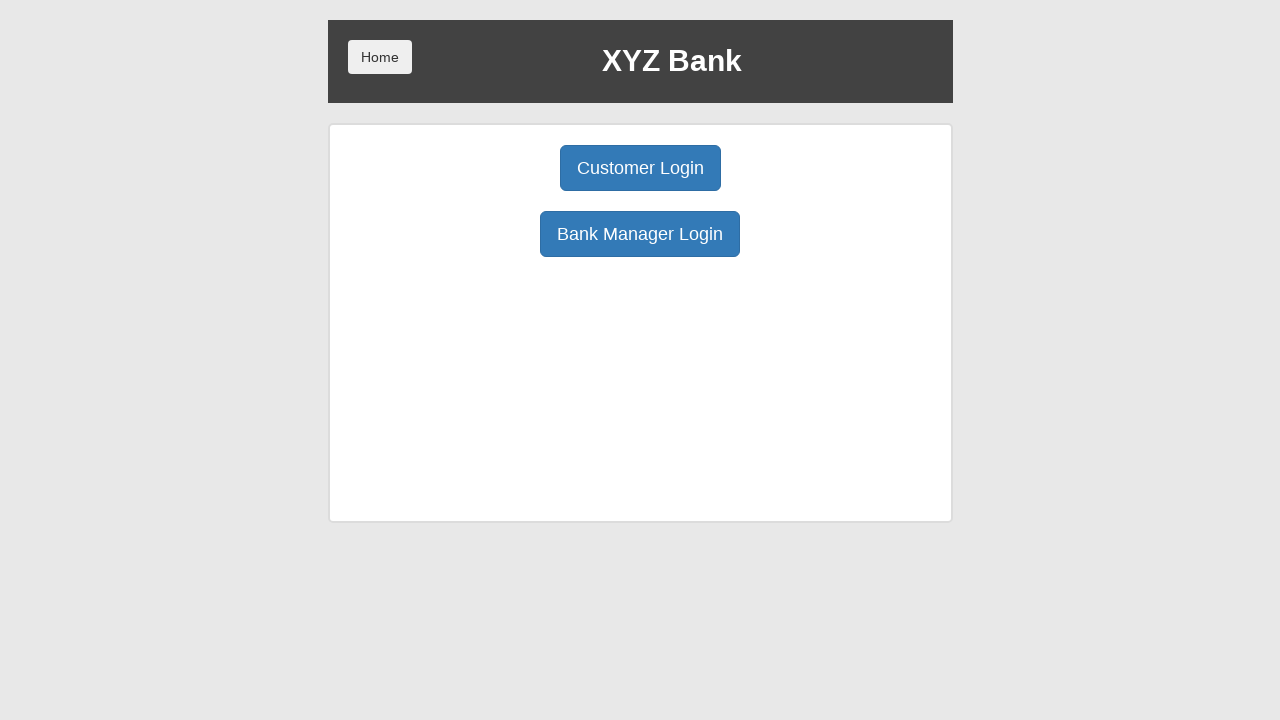

Clicked Customer Login button at (640, 168) on internal:role=button[name="Customer Login"i]
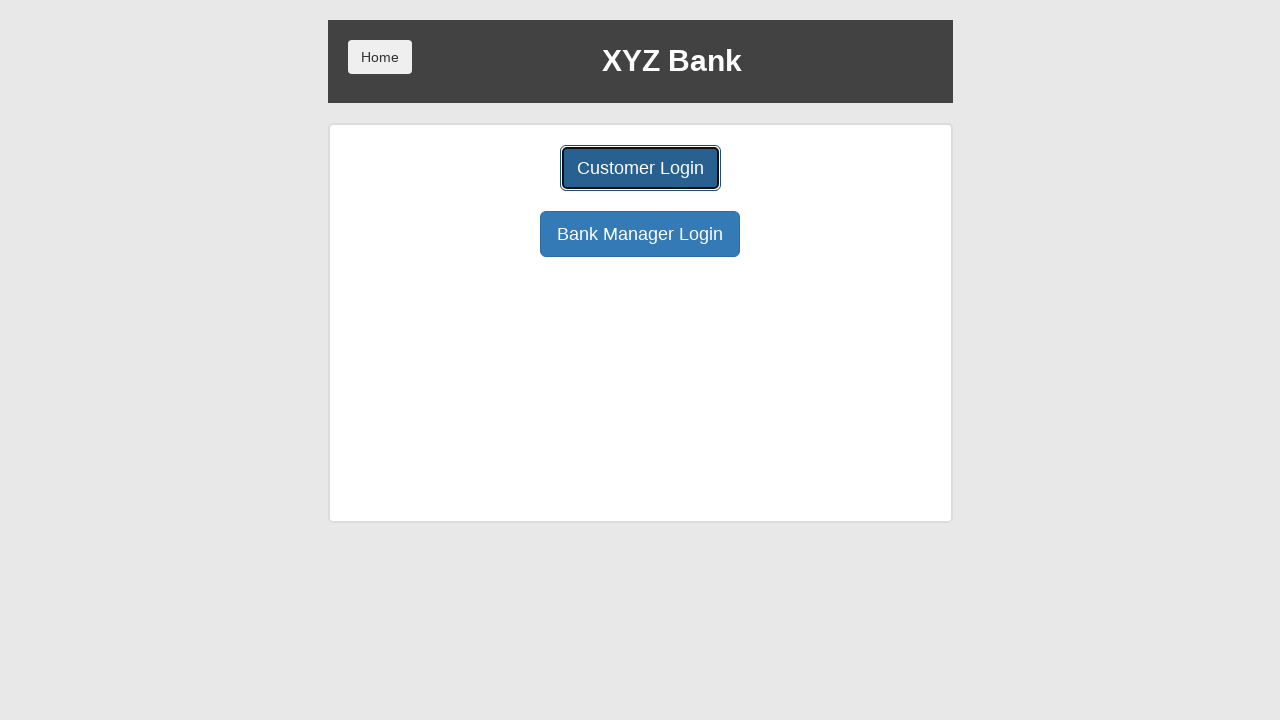

Selected user ID 2 from dropdown on #userSelect
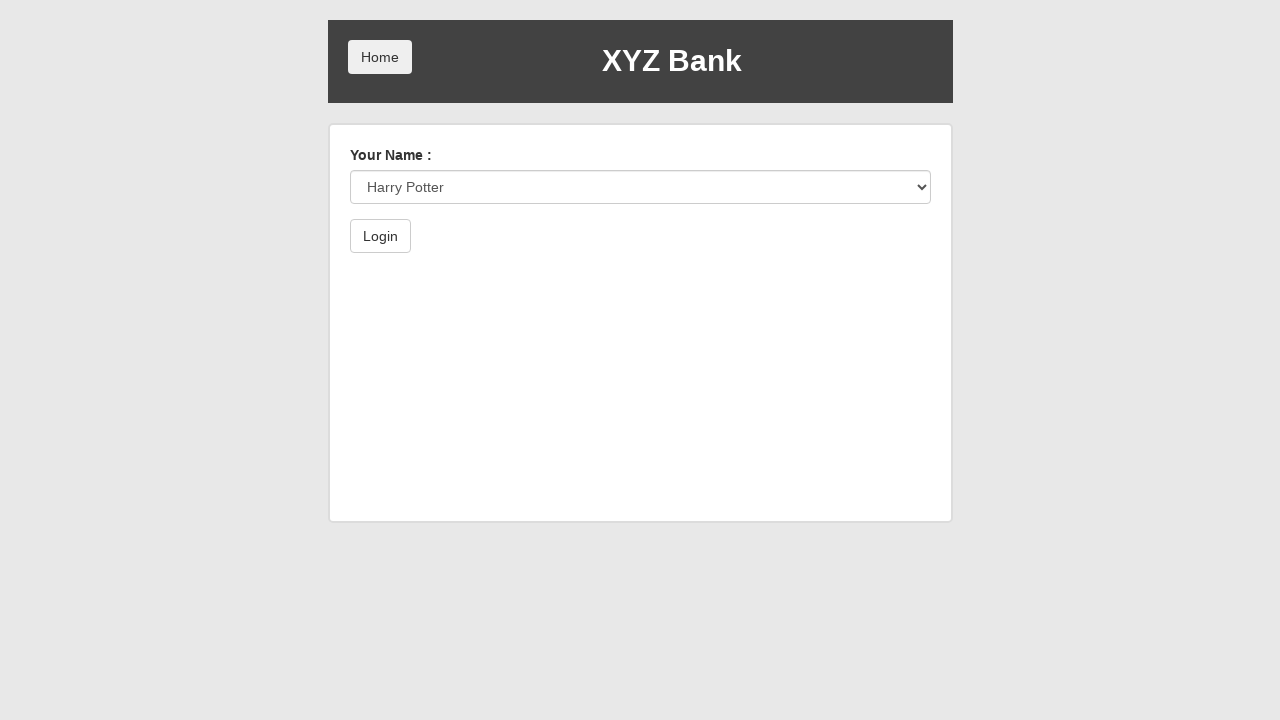

Double-clicked login button to authenticate customer at (380, 236) on button[ng-show^='custId']
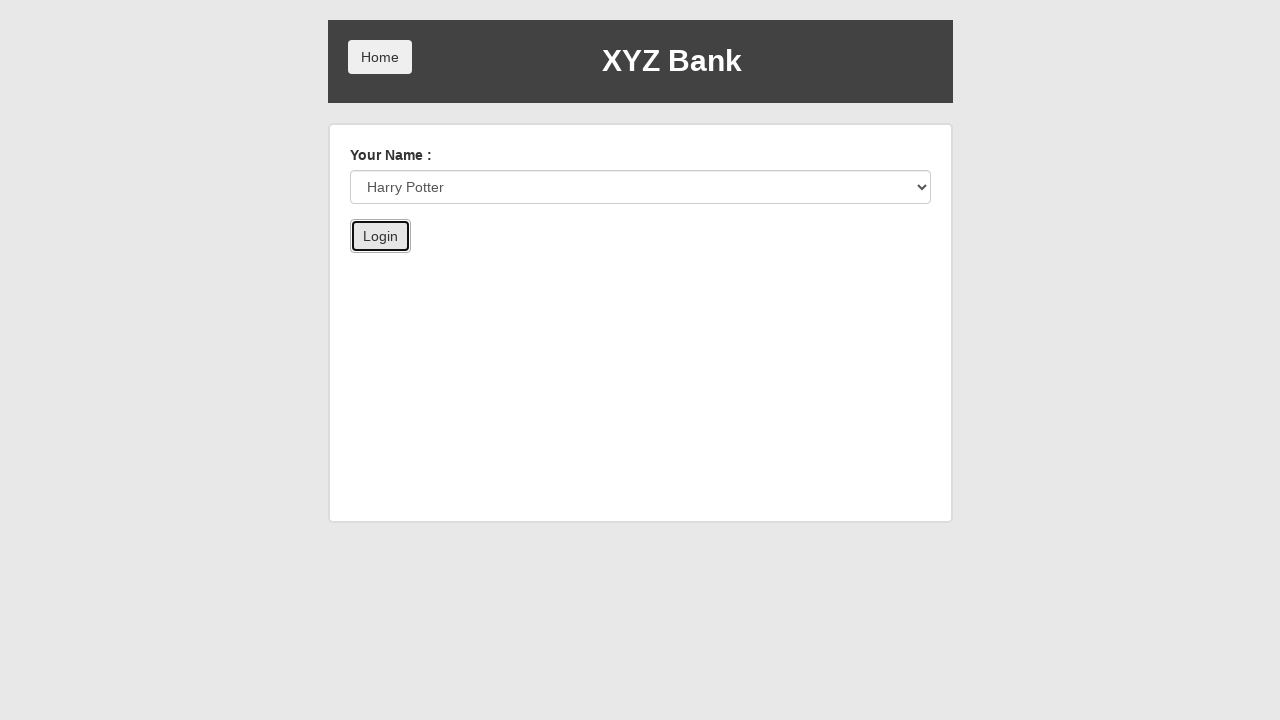

Clicked Deposit button to navigate to deposit page at (652, 264) on button[ng-class='btnClass2']
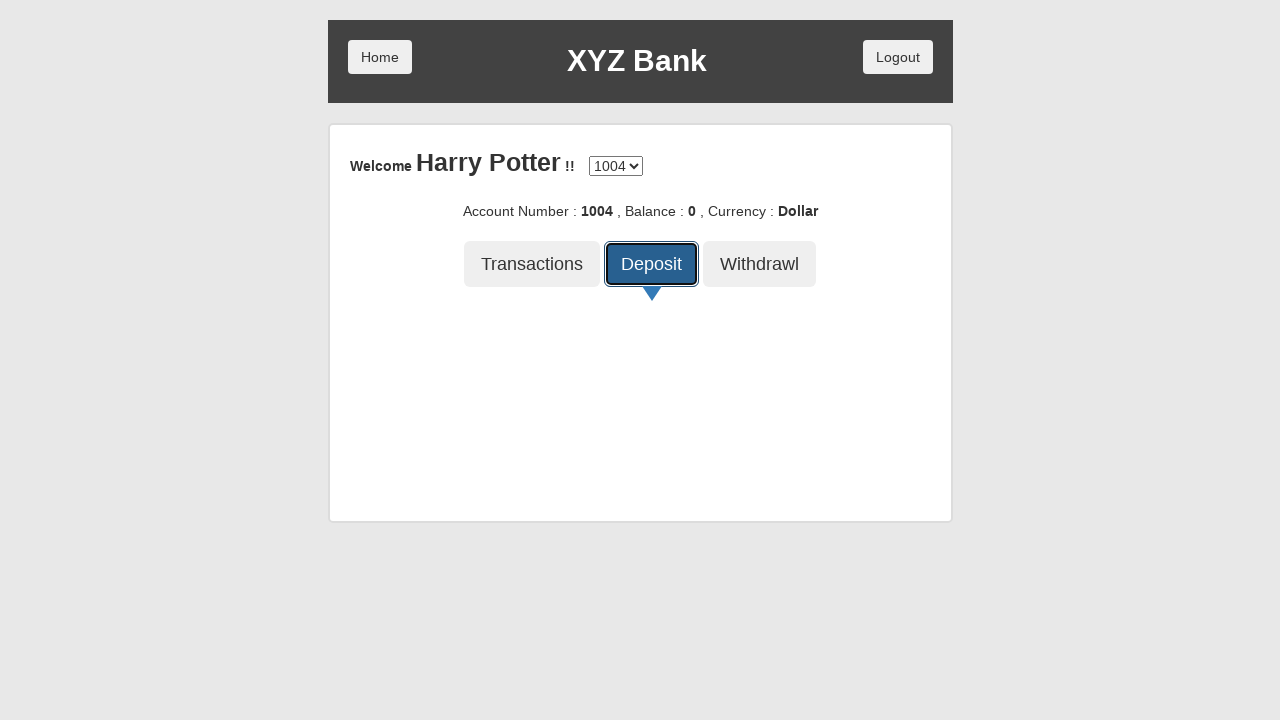

Entered deposit amount of 2000 on internal:attr=[placeholder="amount"i]
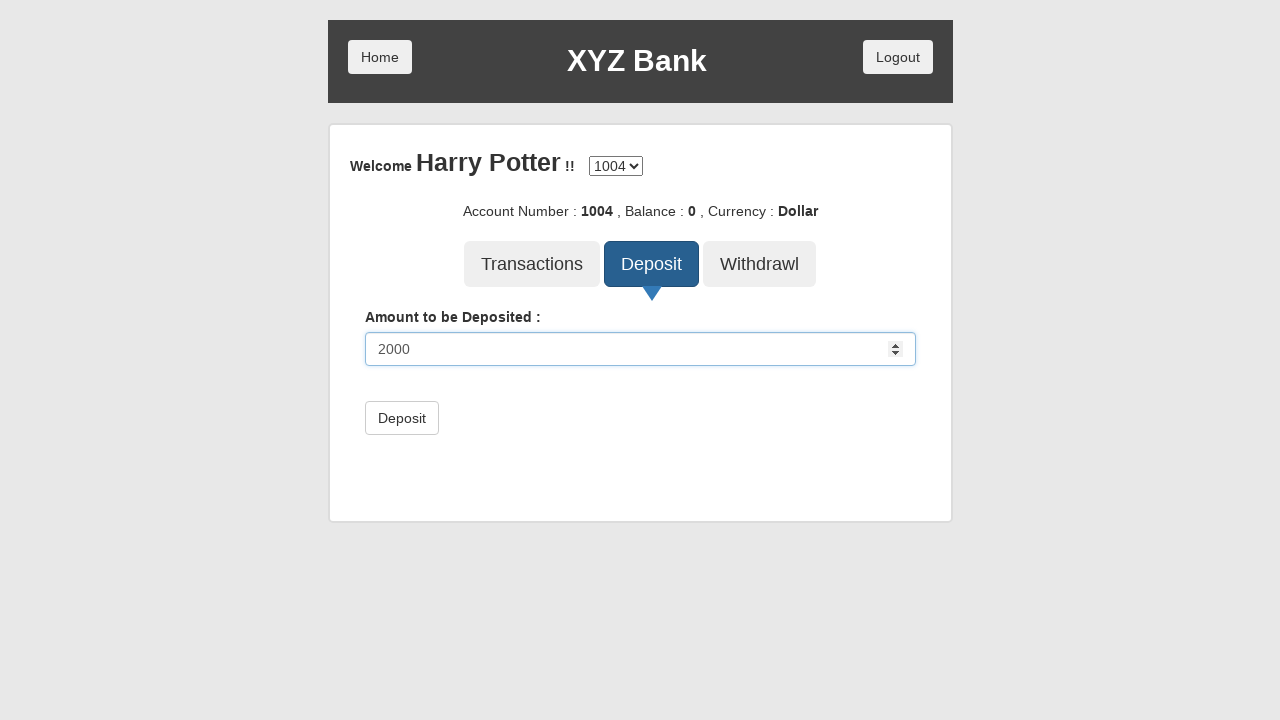

Clicked submit button to process deposit at (402, 418) on button[class$='btn-default']
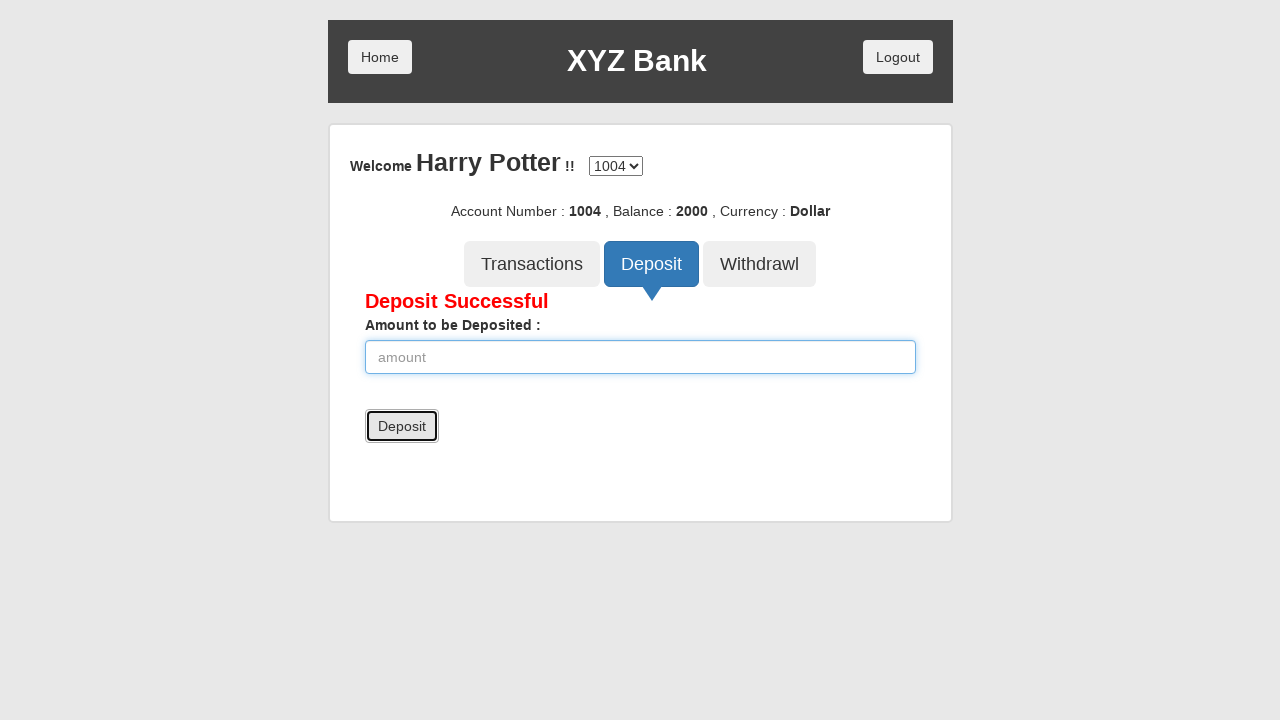

Deposit success message appeared
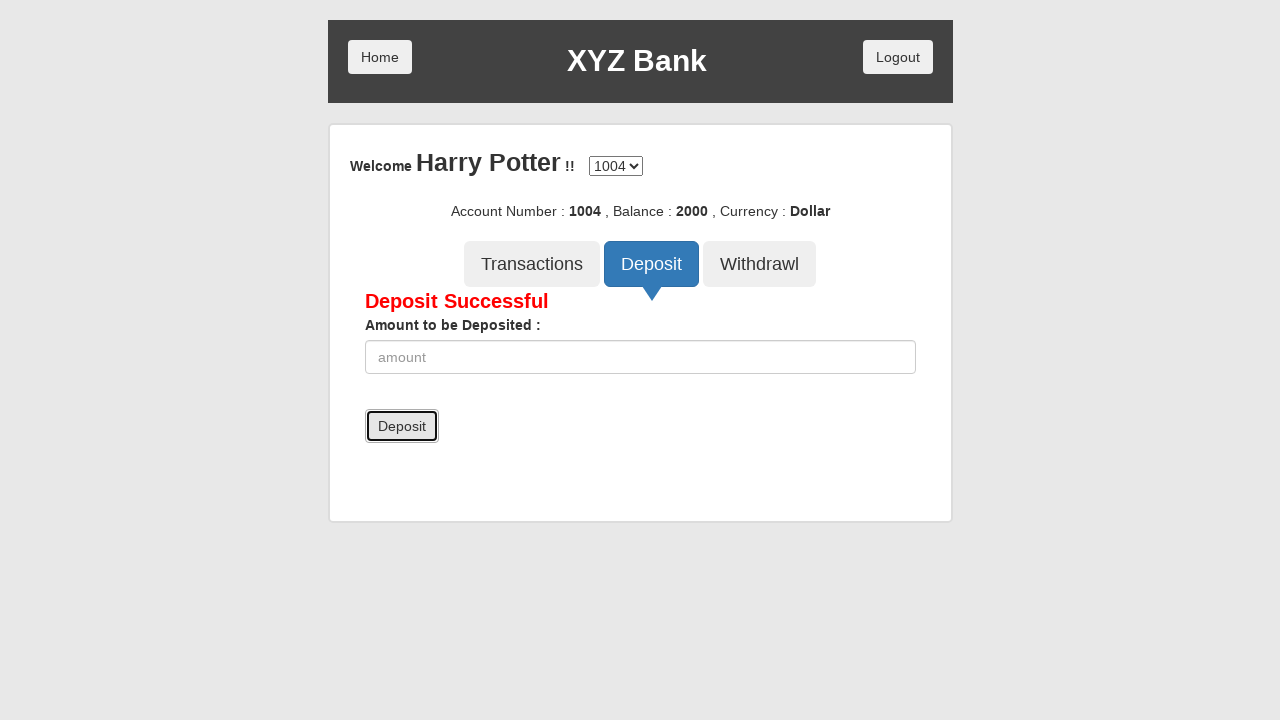

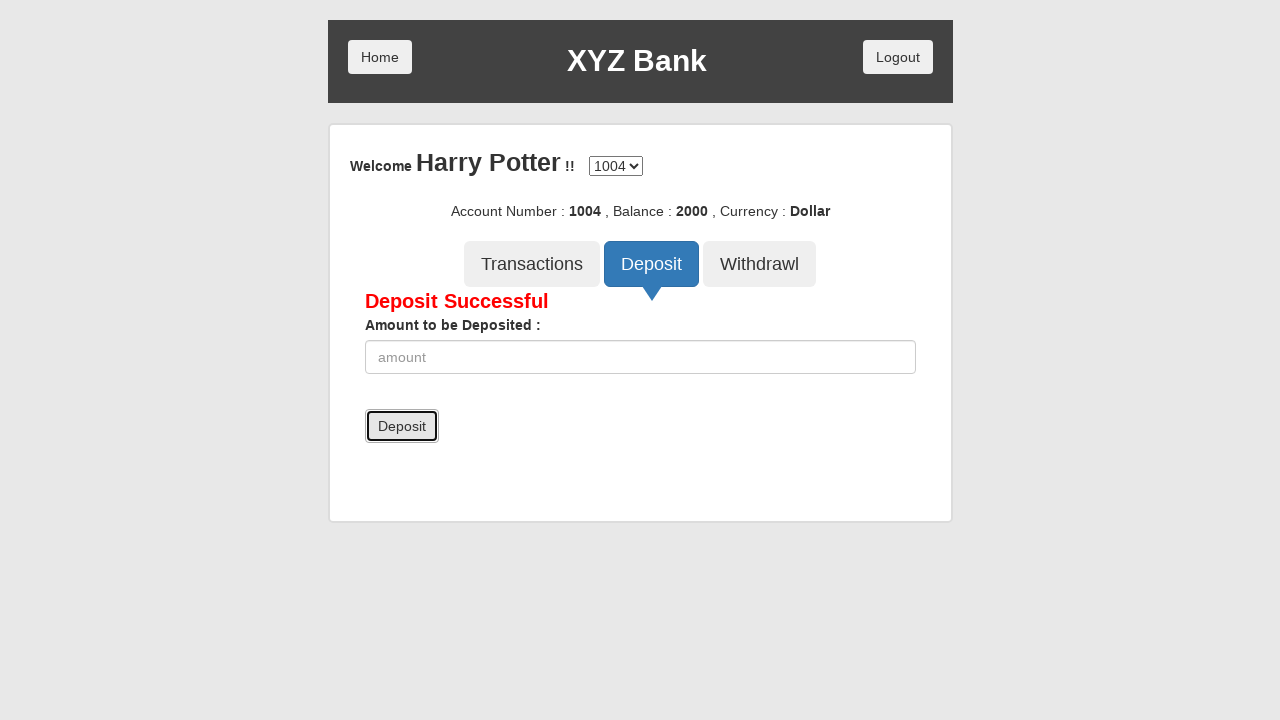